Opens a webpage in the initial tab, then opens a new browser tab and navigates to a different URL (slow calculator page) in the second tab, demonstrating multi-tab browser automation.

Starting URL: https://bonigarcia.dev/selenium-webdriver-java/

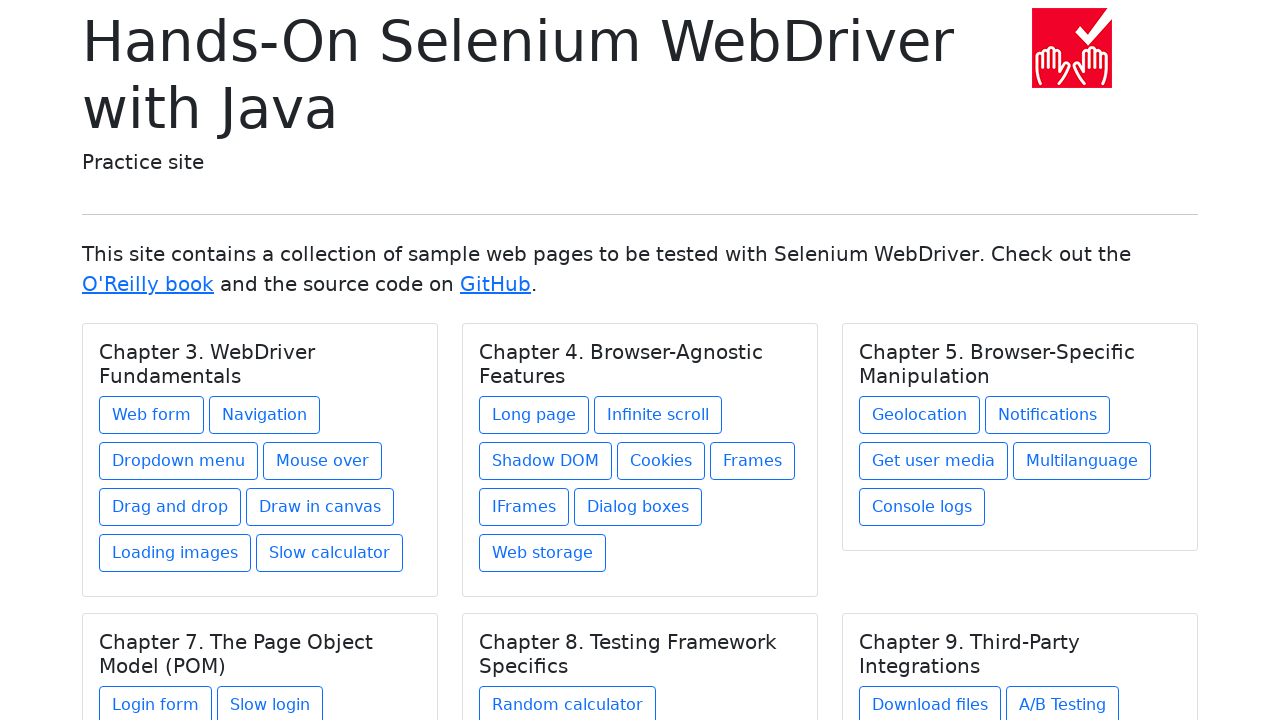

Initial tab loaded - domcontentloaded state reached
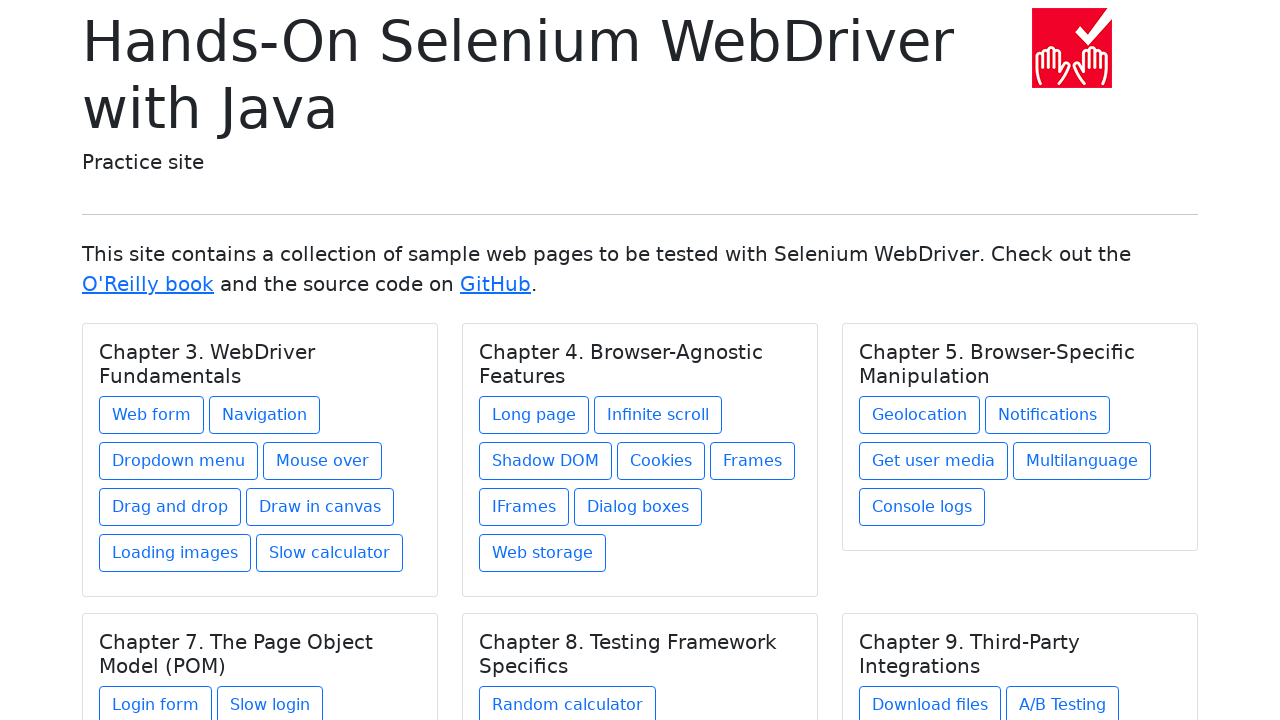

Opened a new browser tab
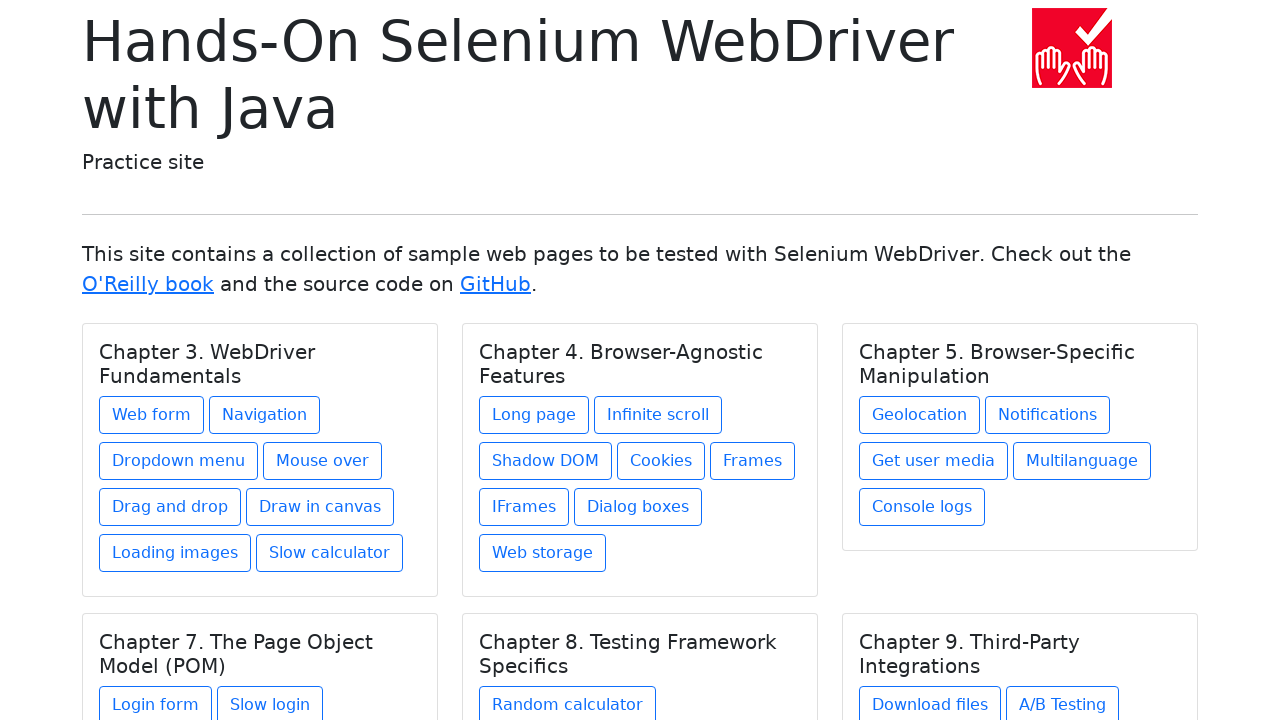

Navigated to slow calculator page in new tab
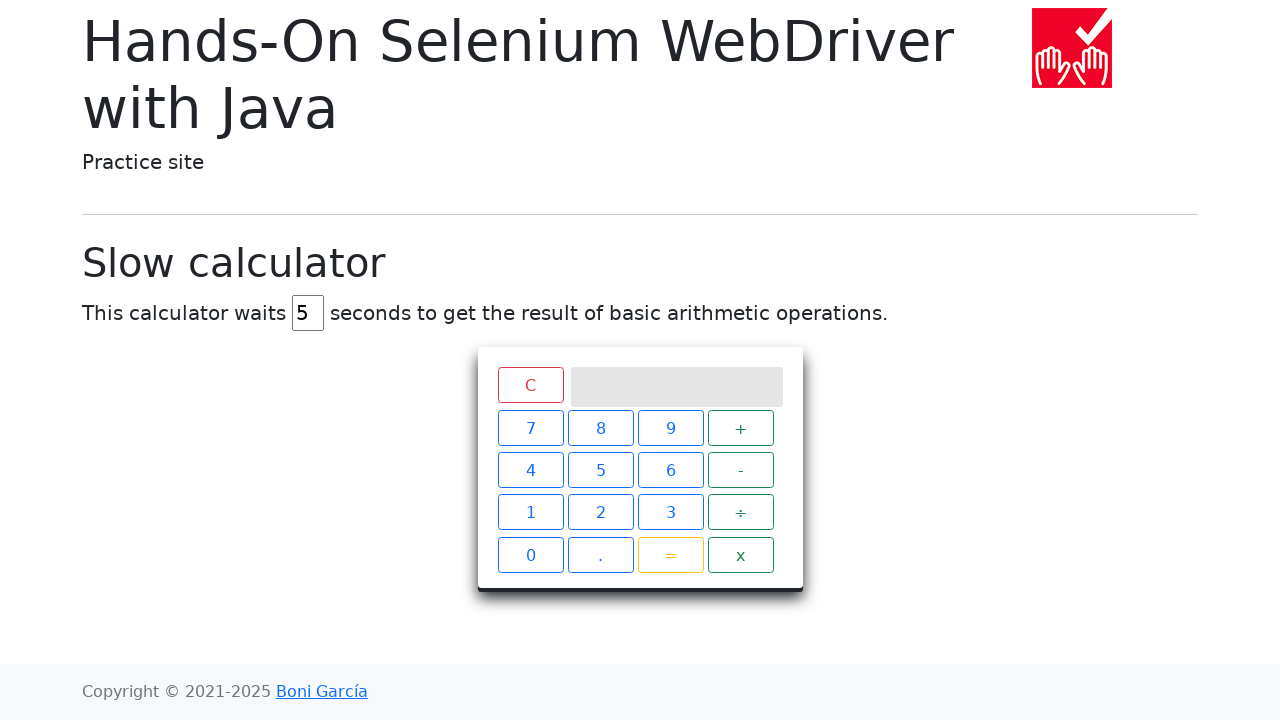

New tab loaded - slow calculator page domcontentloaded state reached
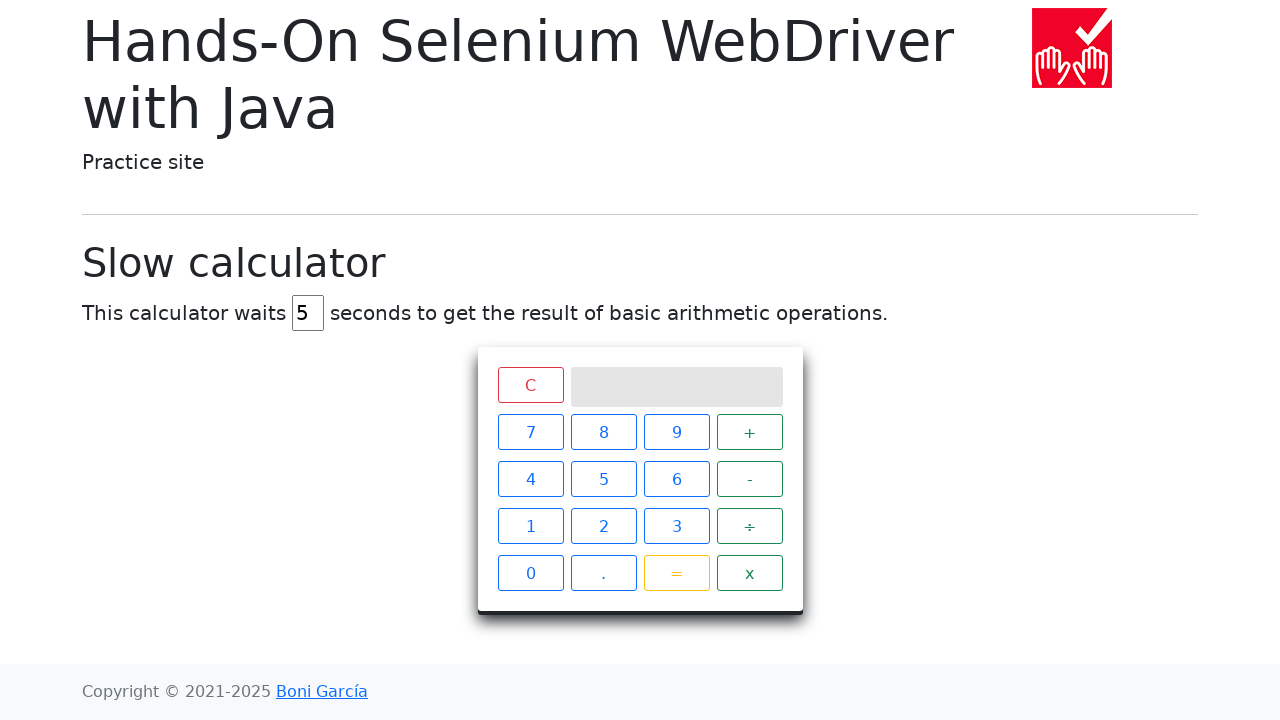

Switched focus back to initial tab
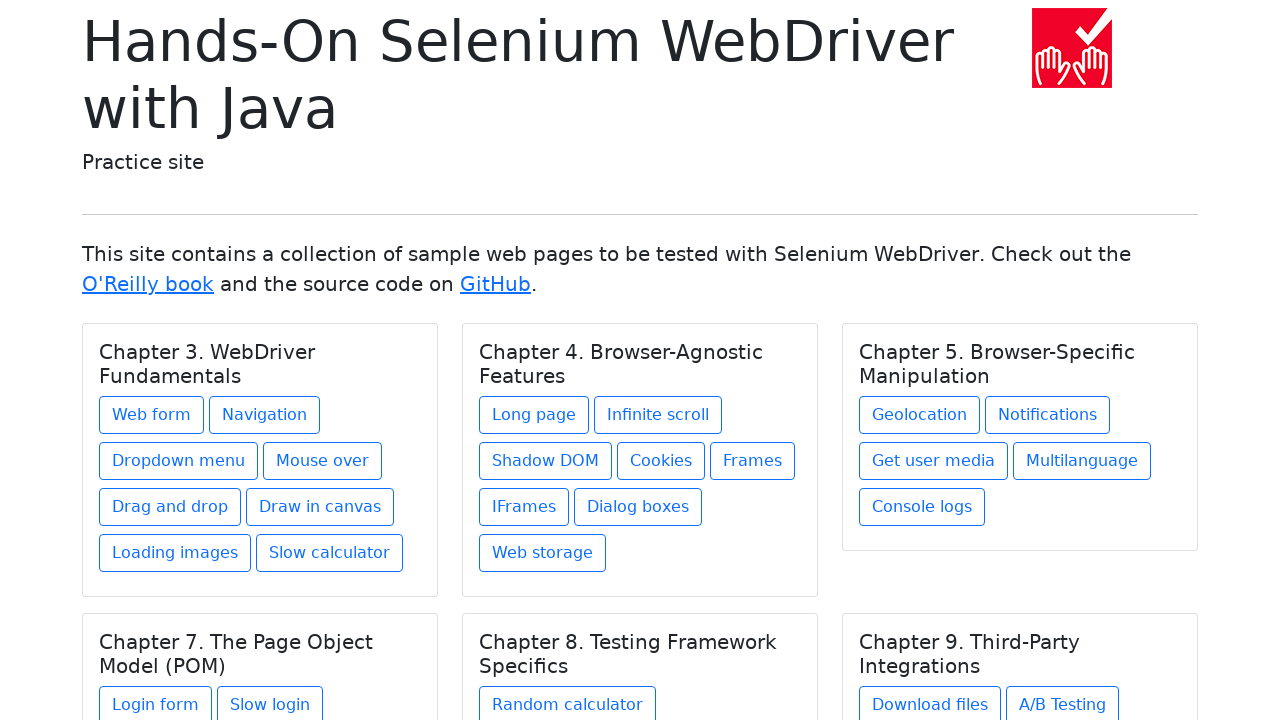

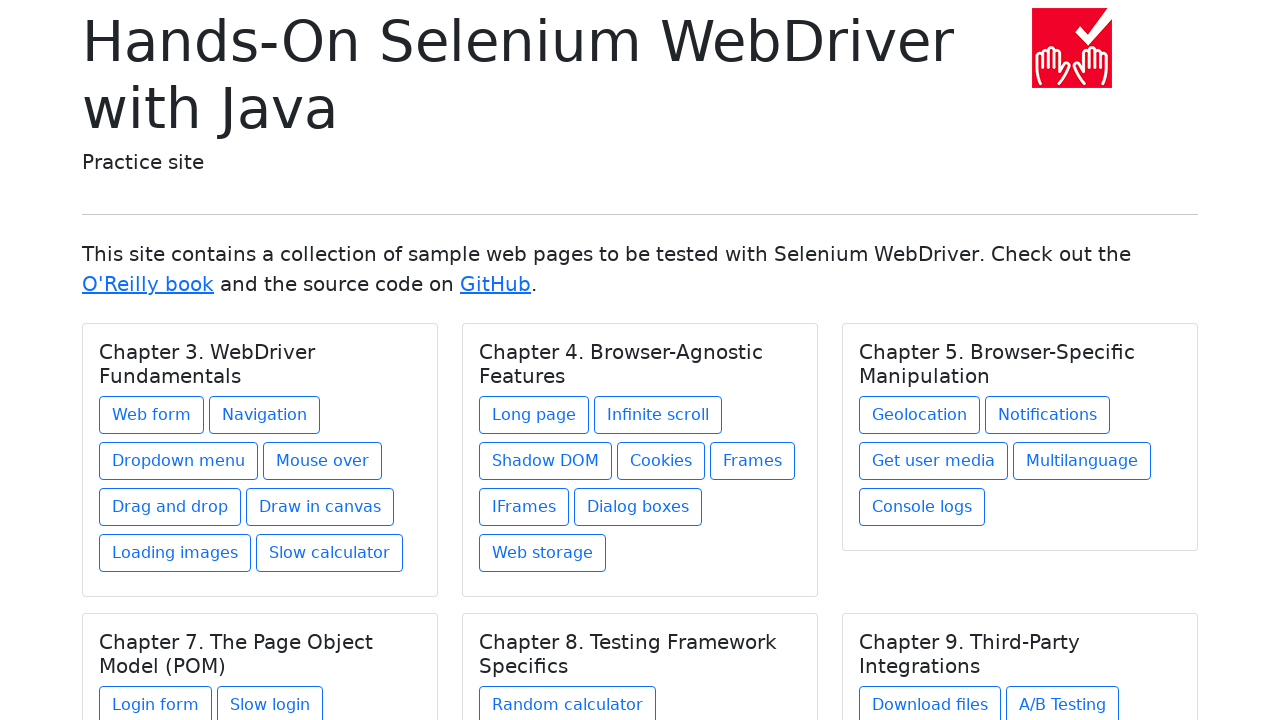